Tests click and hold drag functionality by holding a source element and moving it to a target element within an iframe

Starting URL: https://jqueryui.com/droppable/

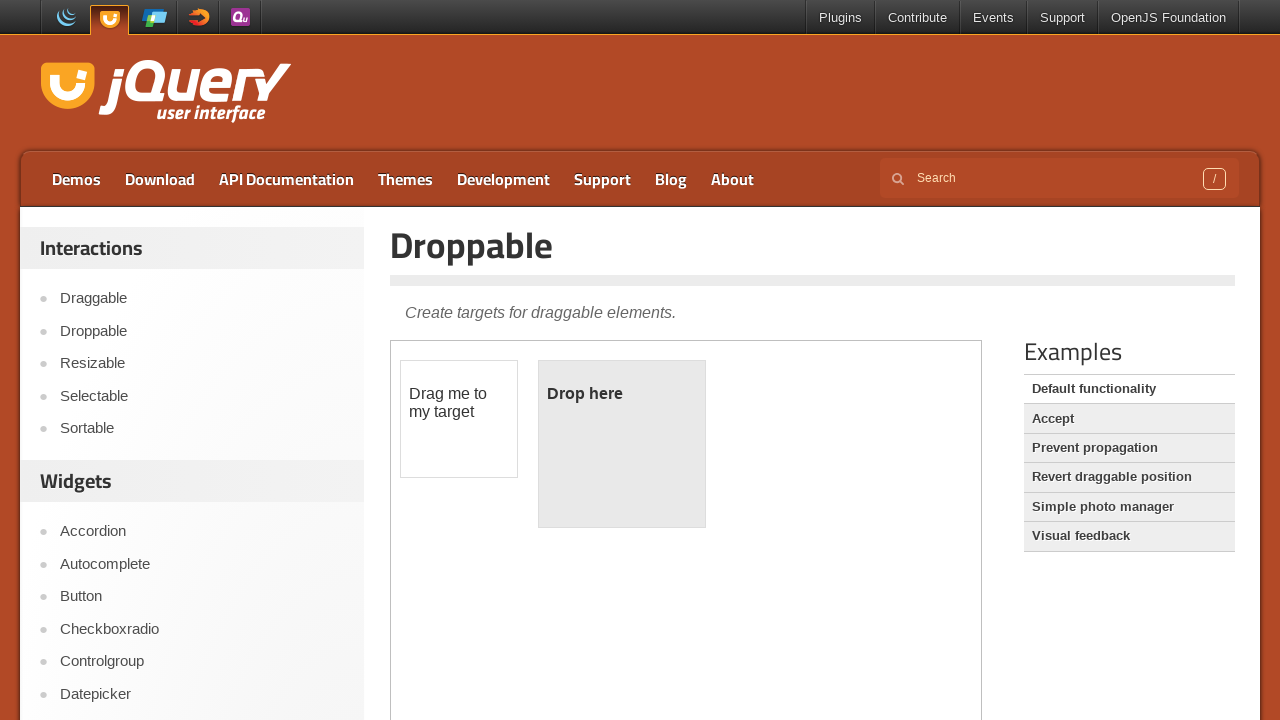

Located and accessed the first iframe containing drag and drop elements
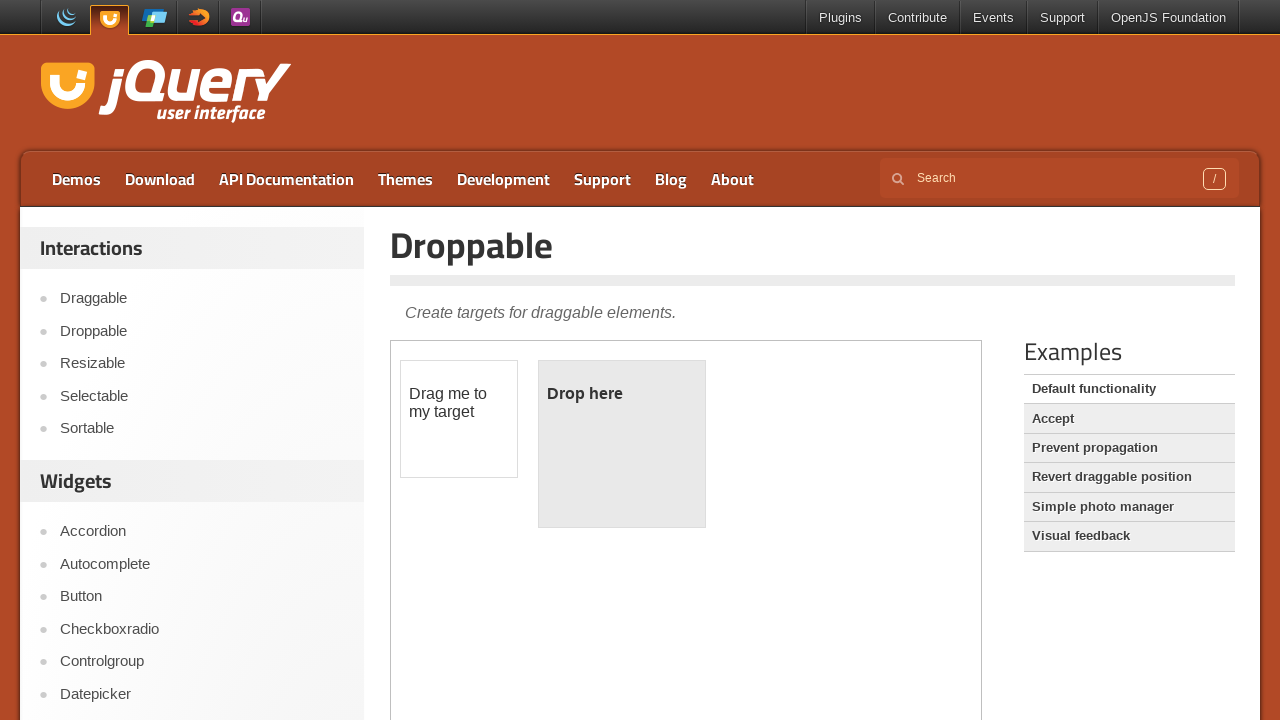

Located the draggable source element with id 'draggable'
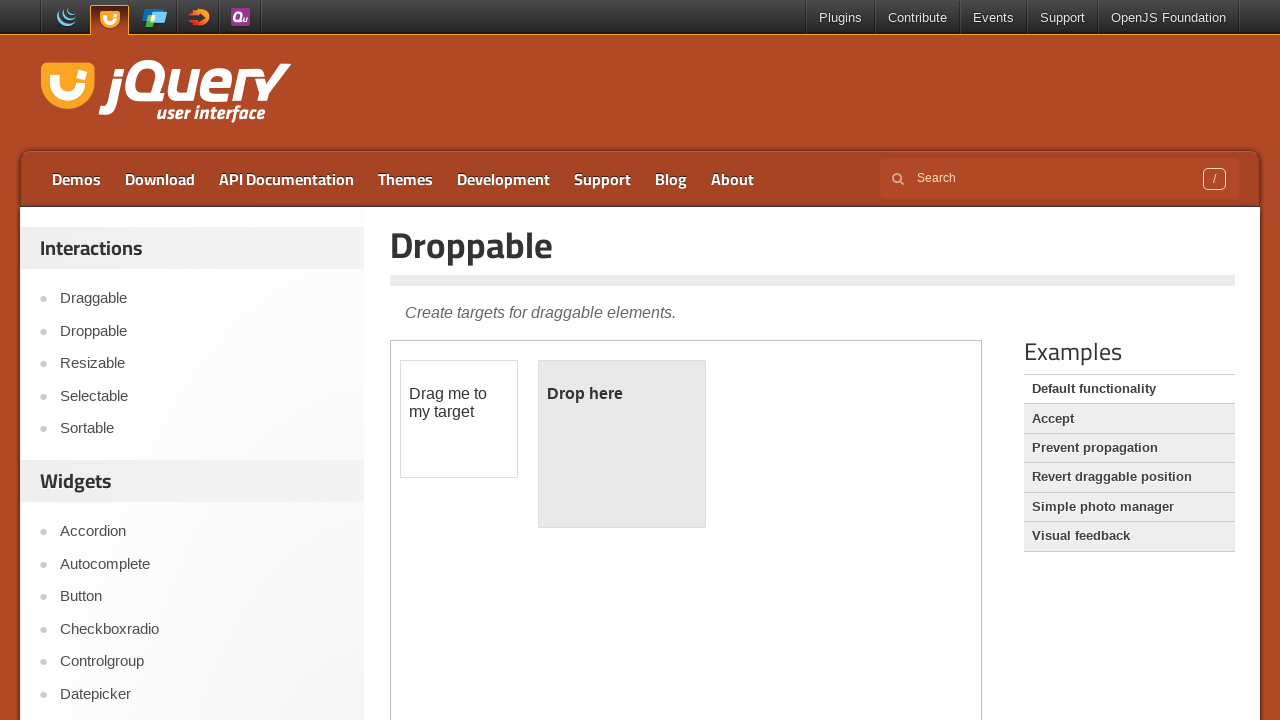

Located the droppable target element with id 'droppable'
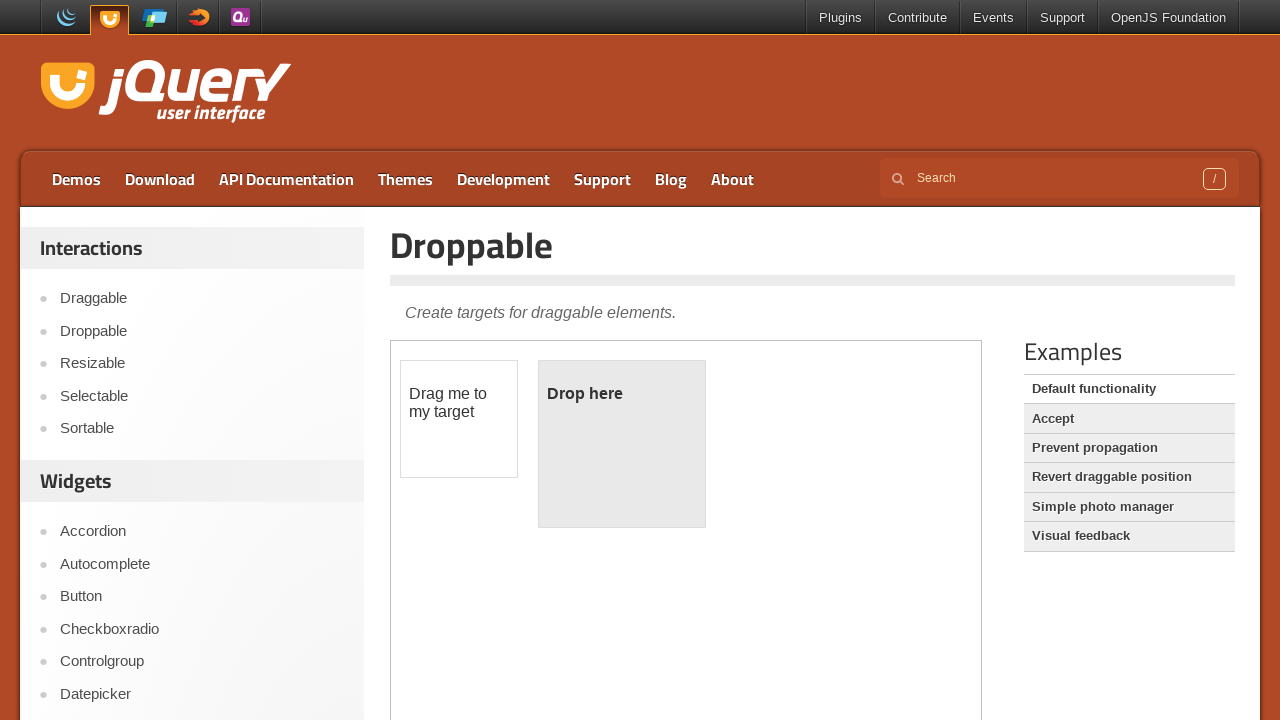

Performed click and hold drag from draggable source element to droppable target element at (622, 444)
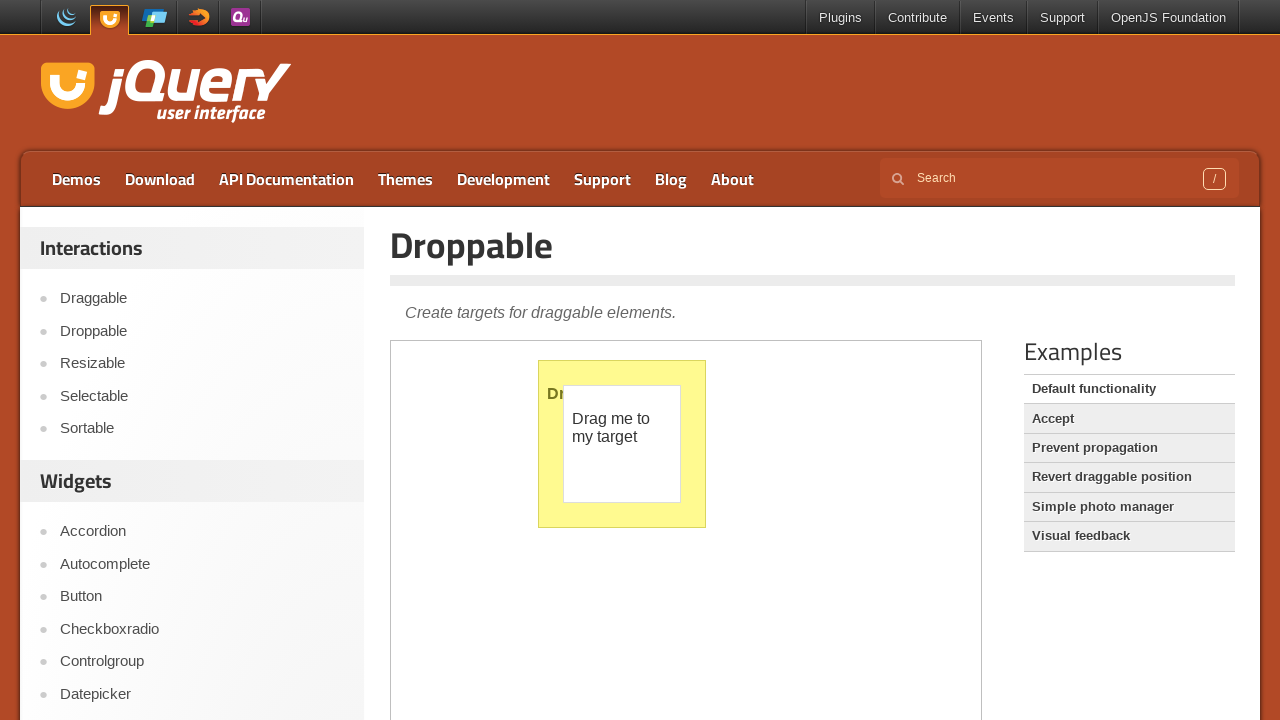

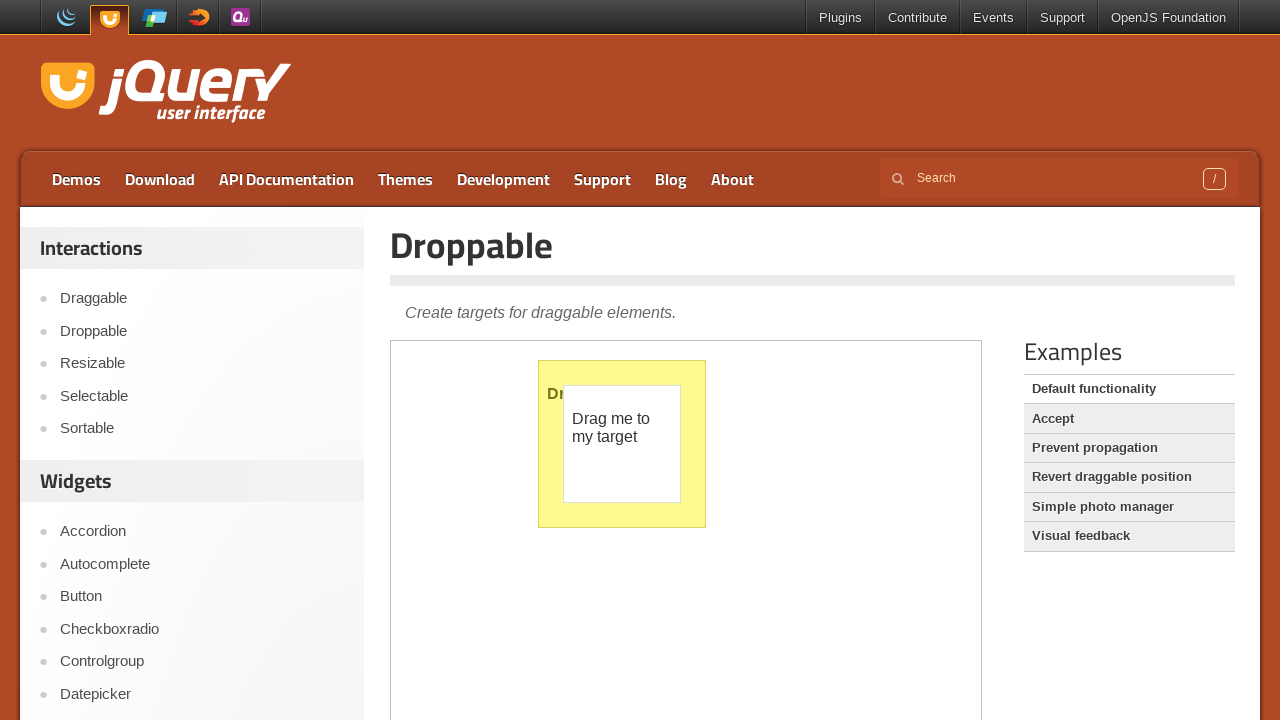